Clicks on letter E link and verifies that results start with letter E

Starting URL: https://www.99-bottles-of-beer.net/abc.html

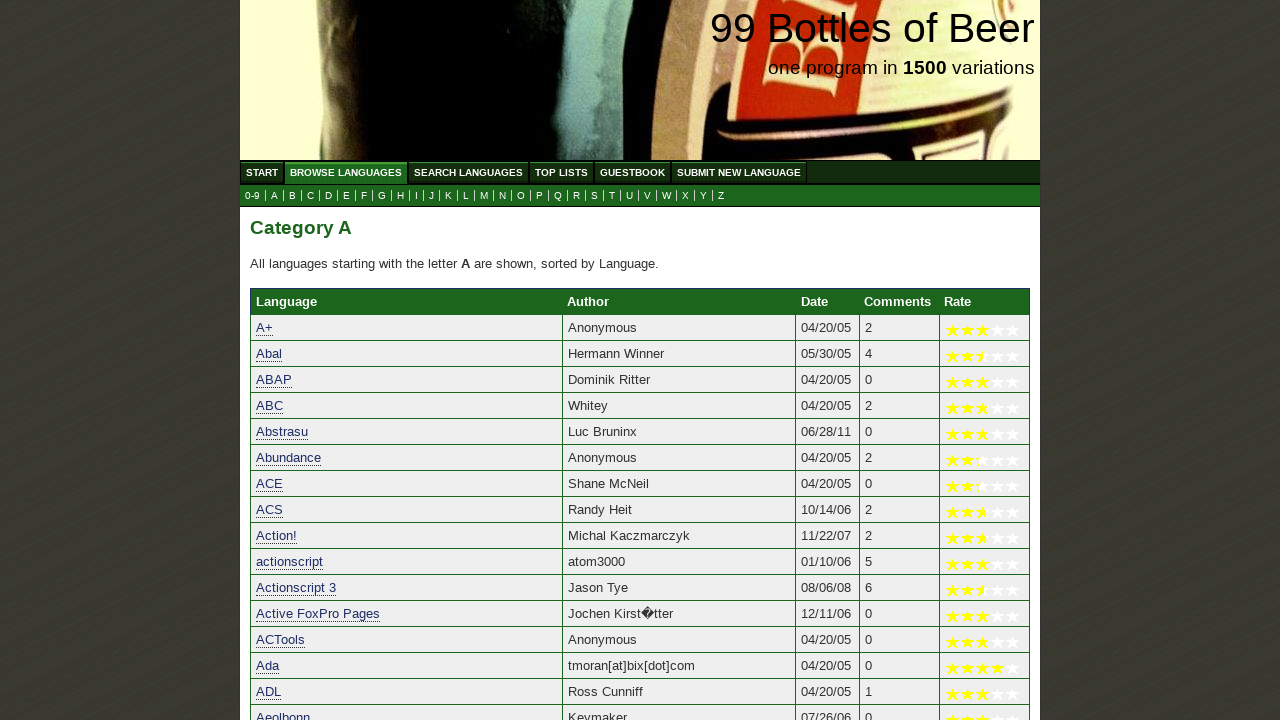

Clicked on letter E link at (346, 196) on xpath=//a[@href='e.html']
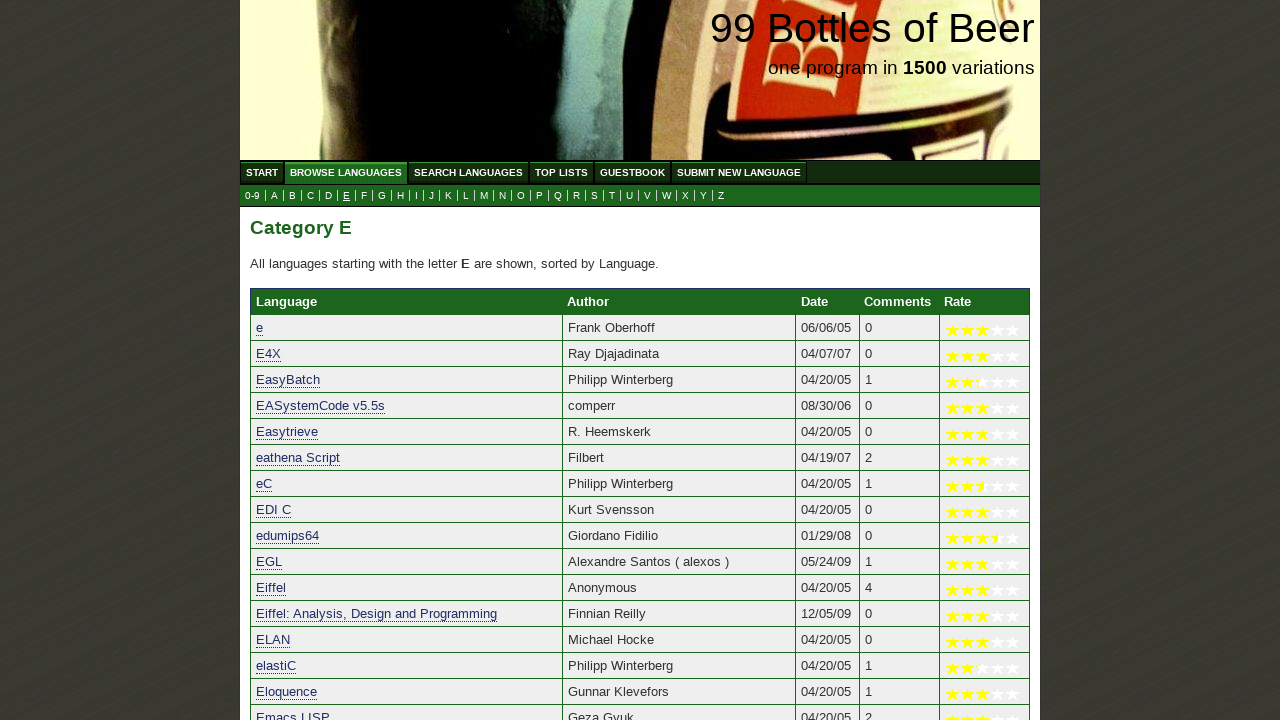

Waited for search results to load
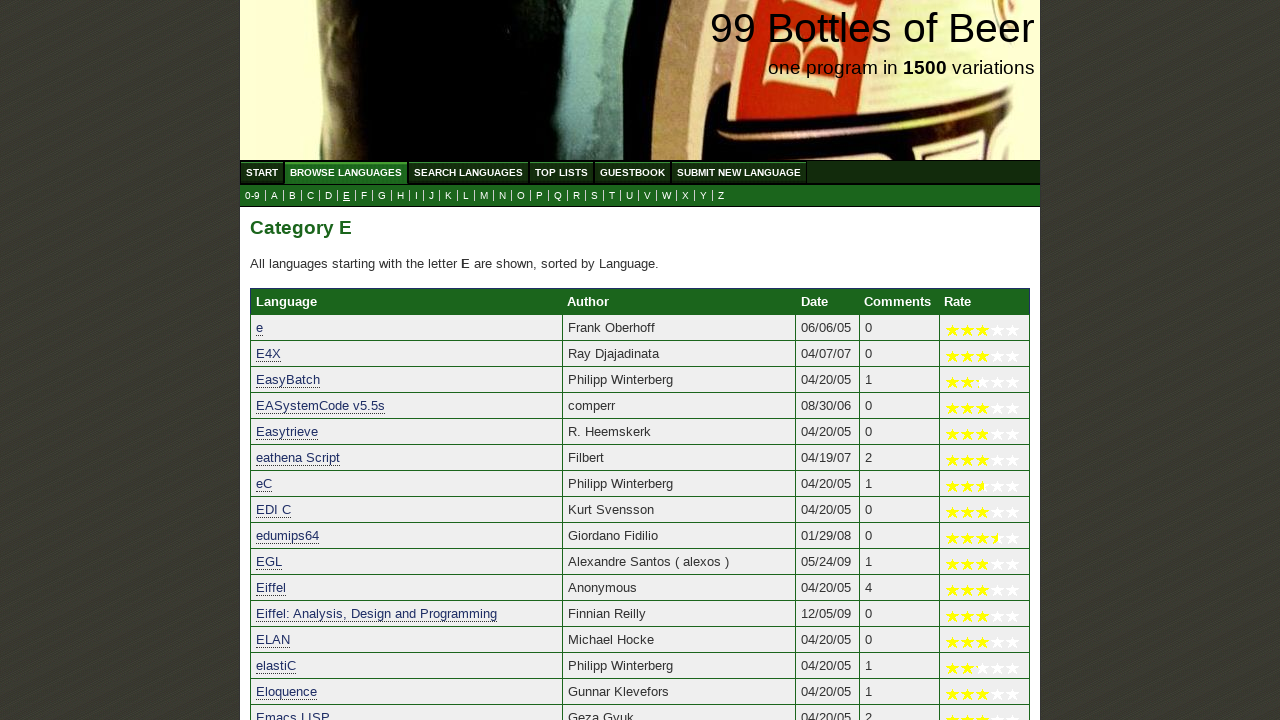

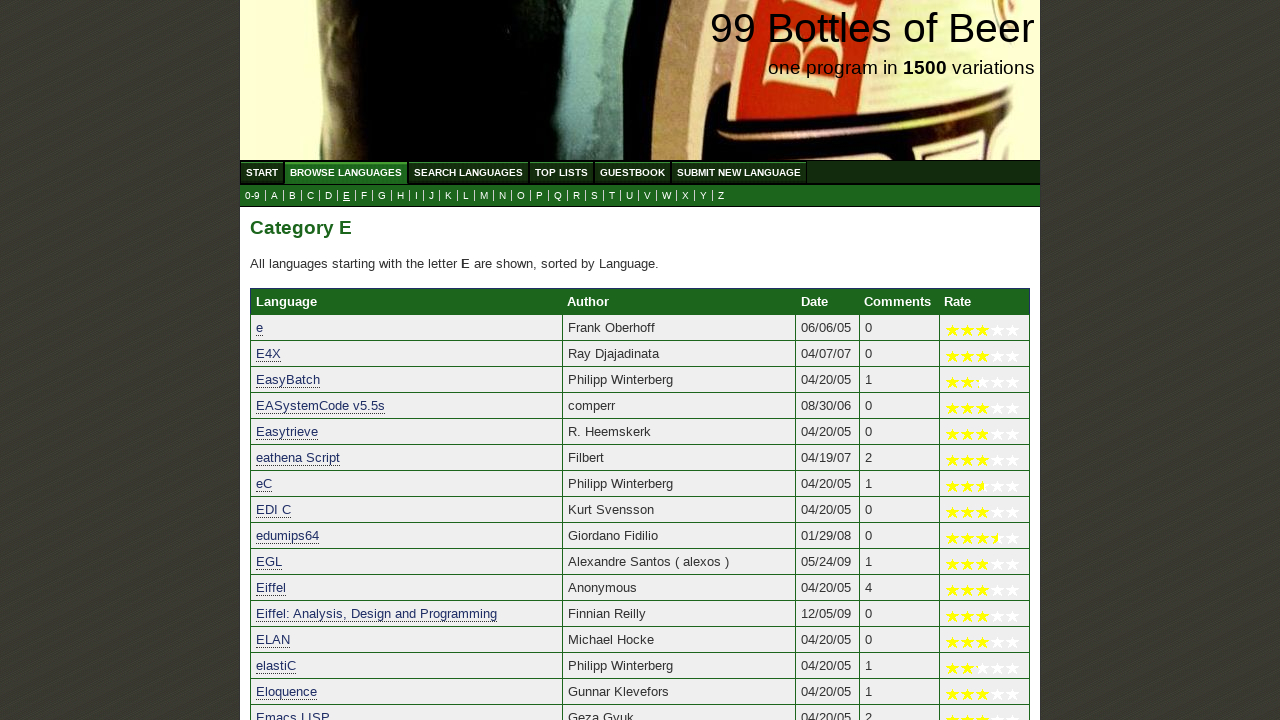